Tests visiting a URL by navigating to Commands > Navigation menu and then visiting the navigation commands page directly with a timeout option

Starting URL: https://example.cypress.io

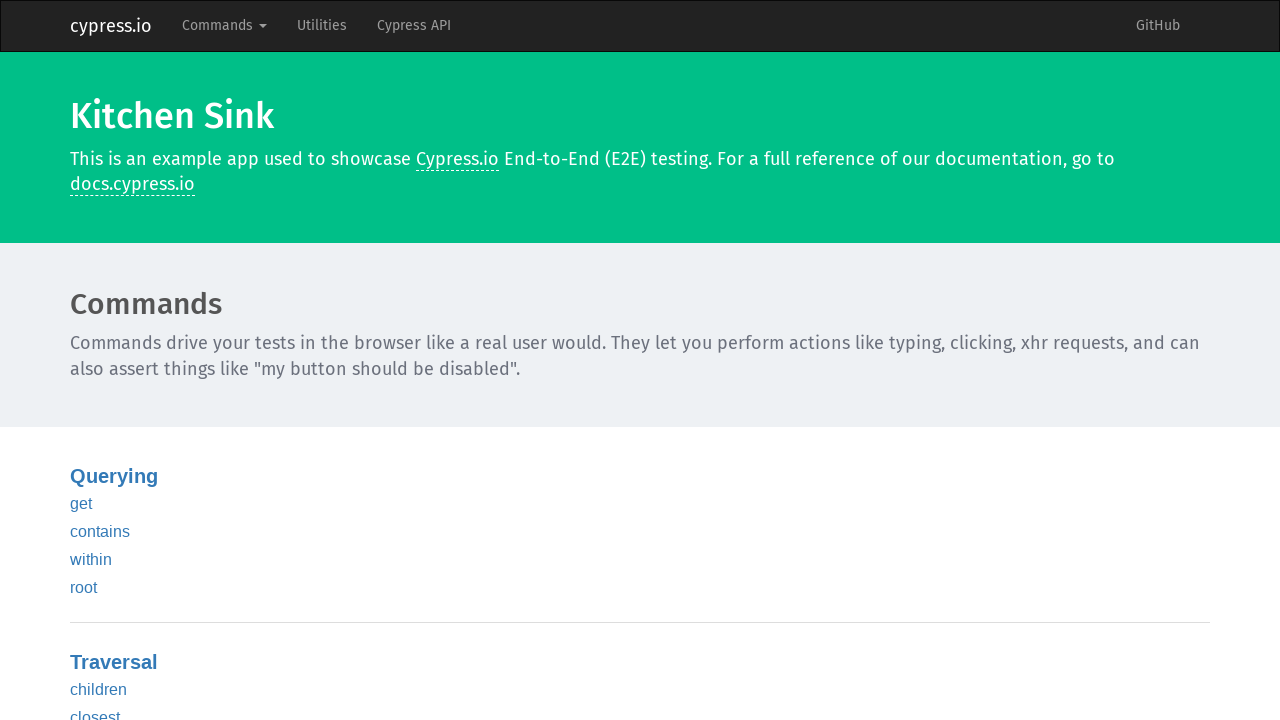

Clicked Commands in navbar at (224, 26) on .navbar-nav >> internal:text="Commands"i
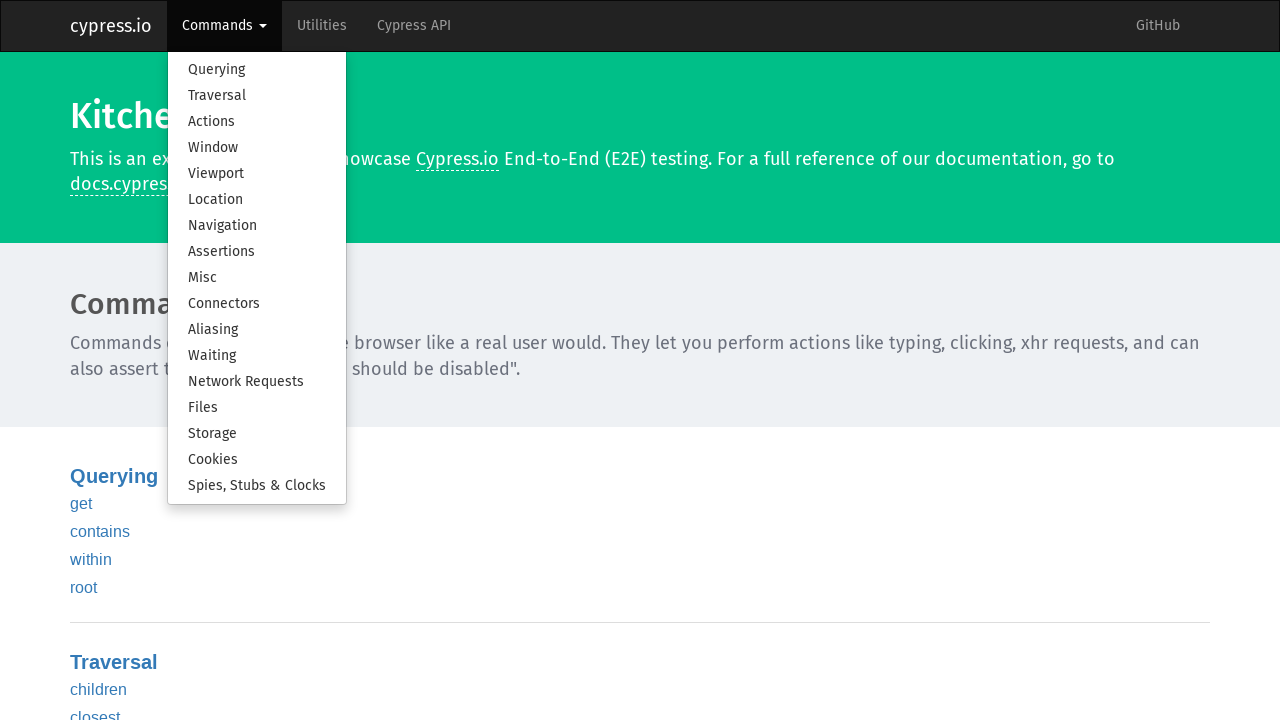

Clicked Navigation in dropdown menu at (257, 226) on .dropdown-menu >> internal:text="Navigation"i
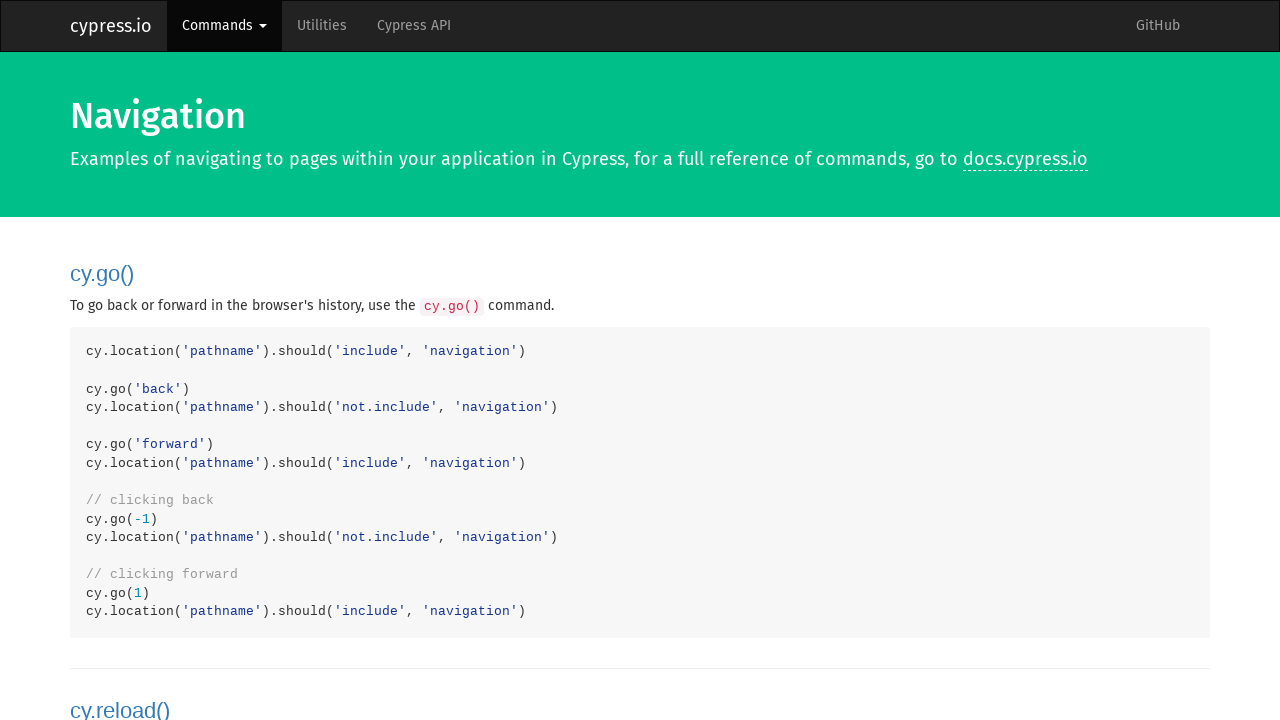

Navigated directly to navigation commands page with 50 second timeout
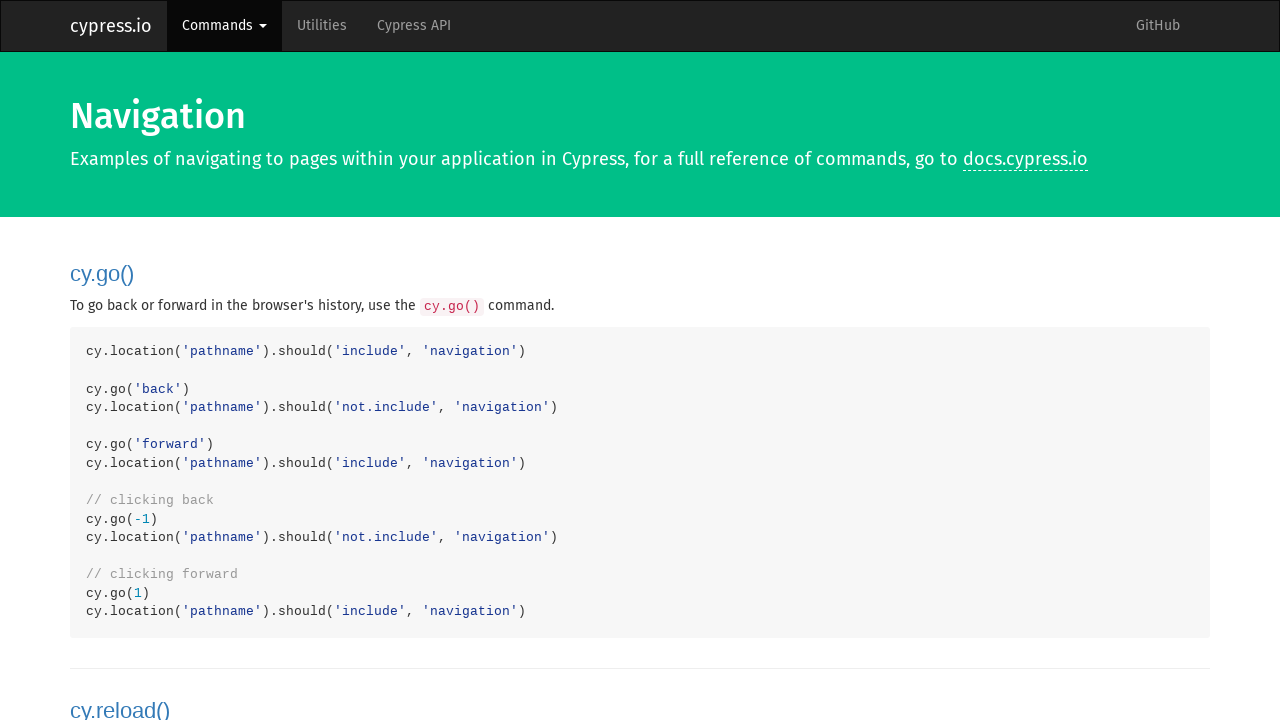

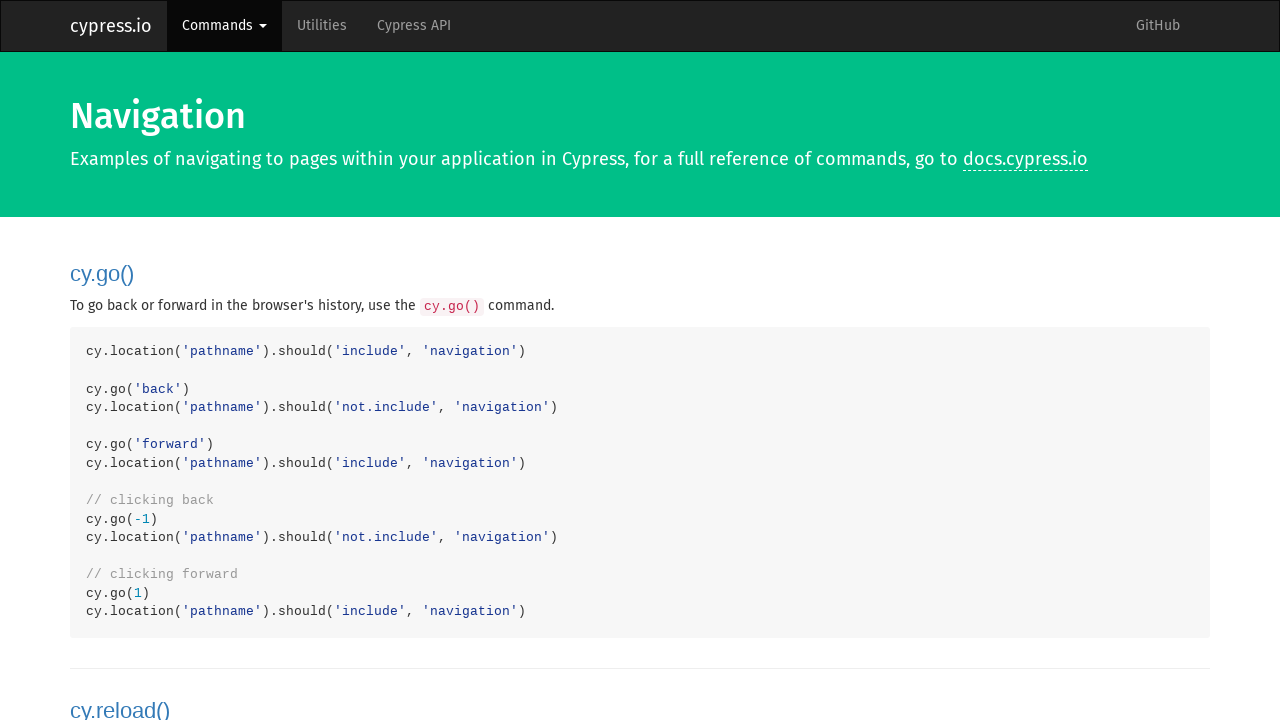